Tests a simple form by filling in first name, last name, city, and country fields using different locator strategies, then submitting the form

Starting URL: https://suninjuly.github.io/simple_form_find_task.html

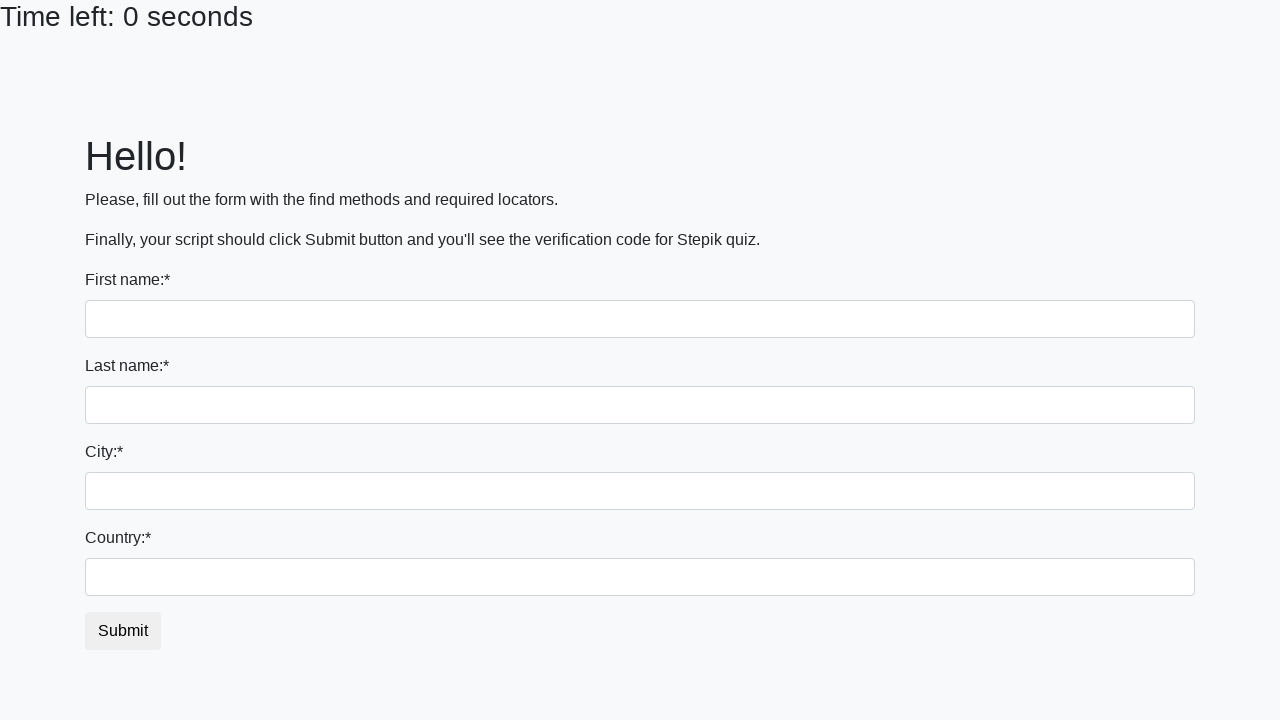

Filled first name field with 'Ivan' on input[name='first_name']
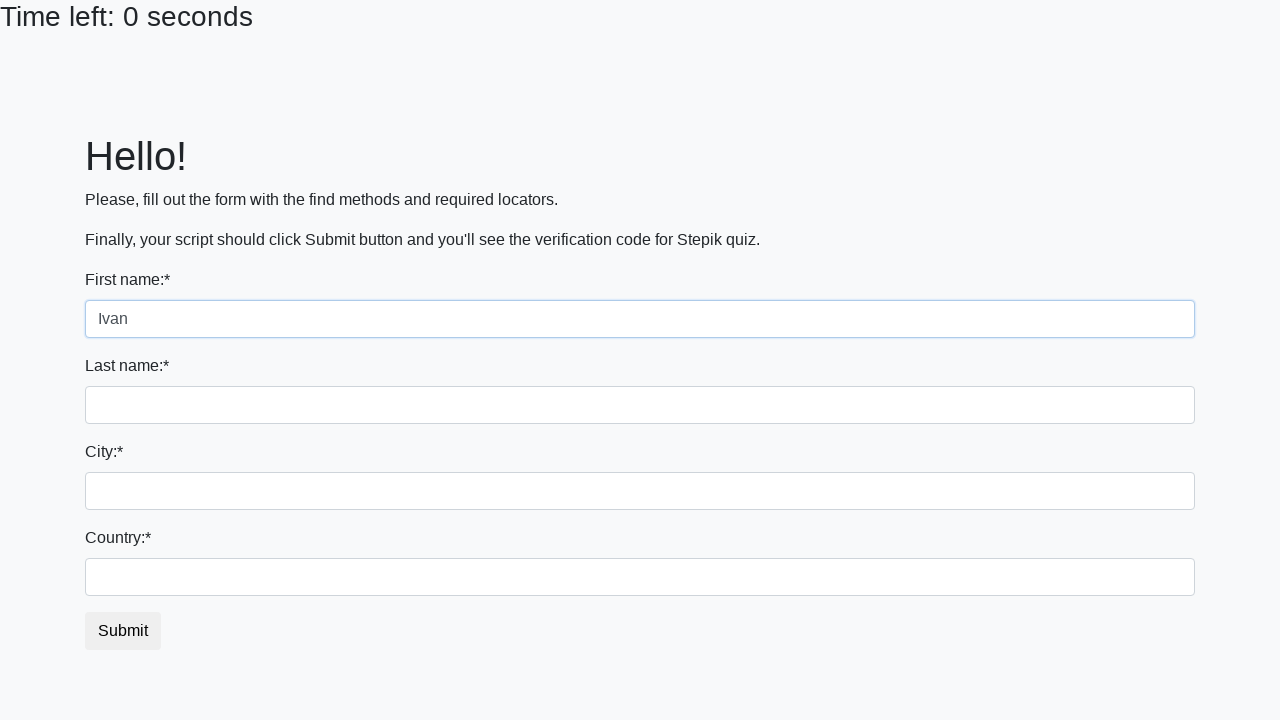

Filled last name field with 'Petrov' on input[name='last_name']
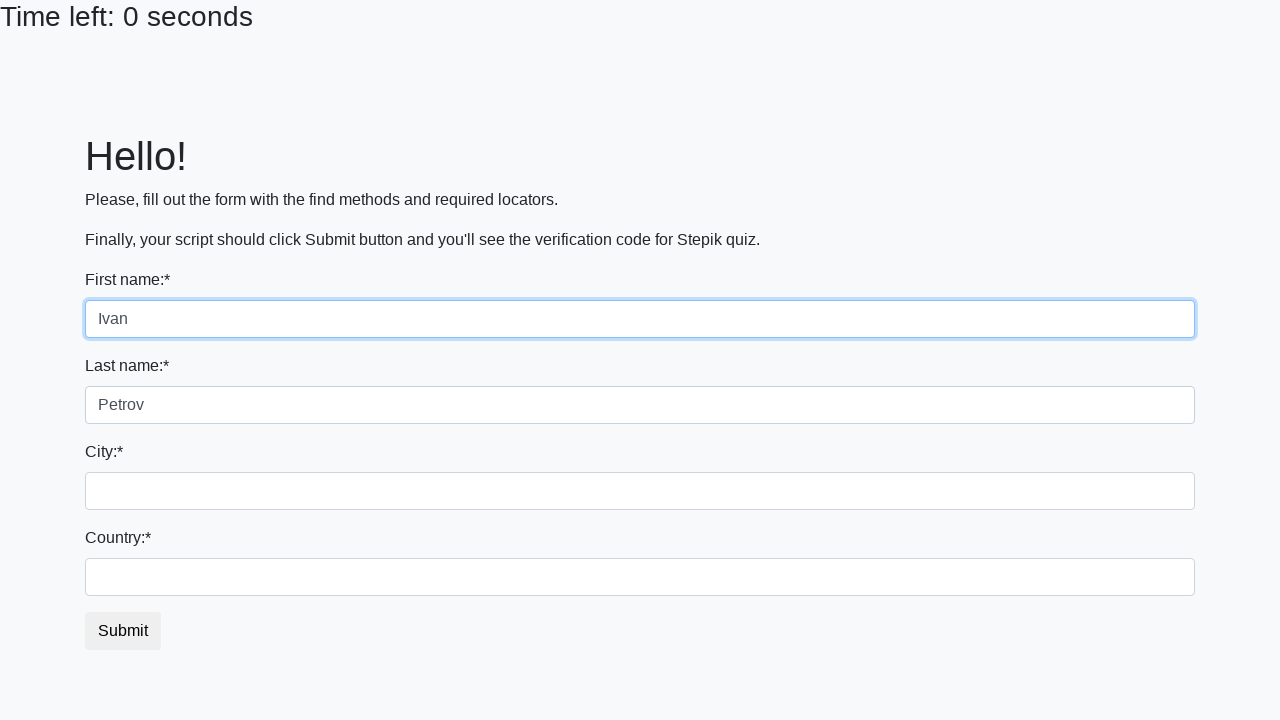

Filled city field with 'Smolensk' on .city
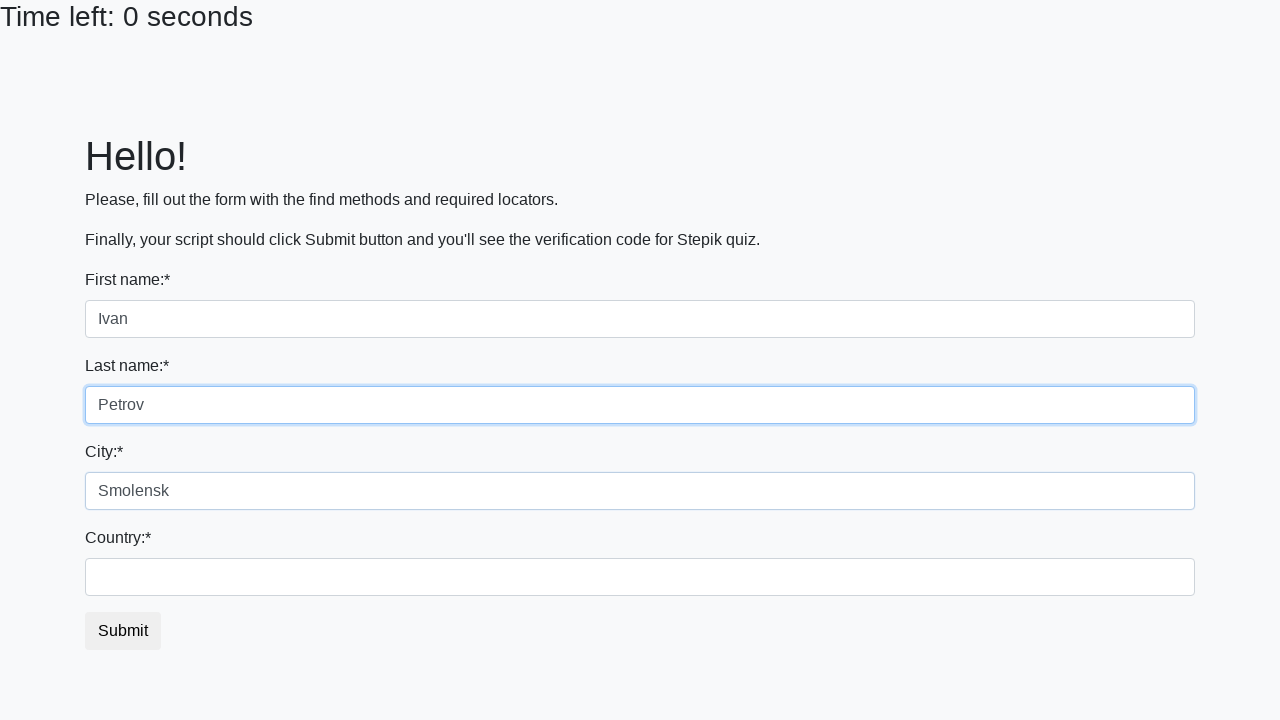

Filled country field with 'Russia' on #country
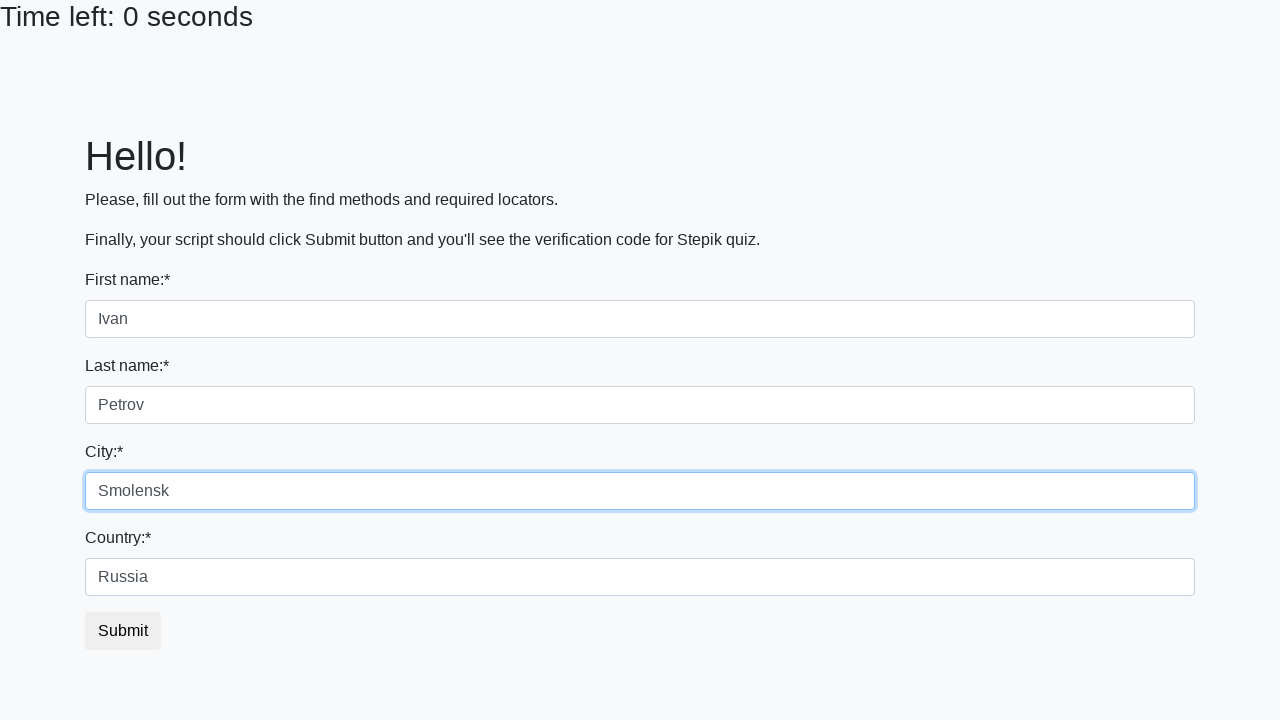

Clicked submit button to submit the form at (123, 631) on #submit_button
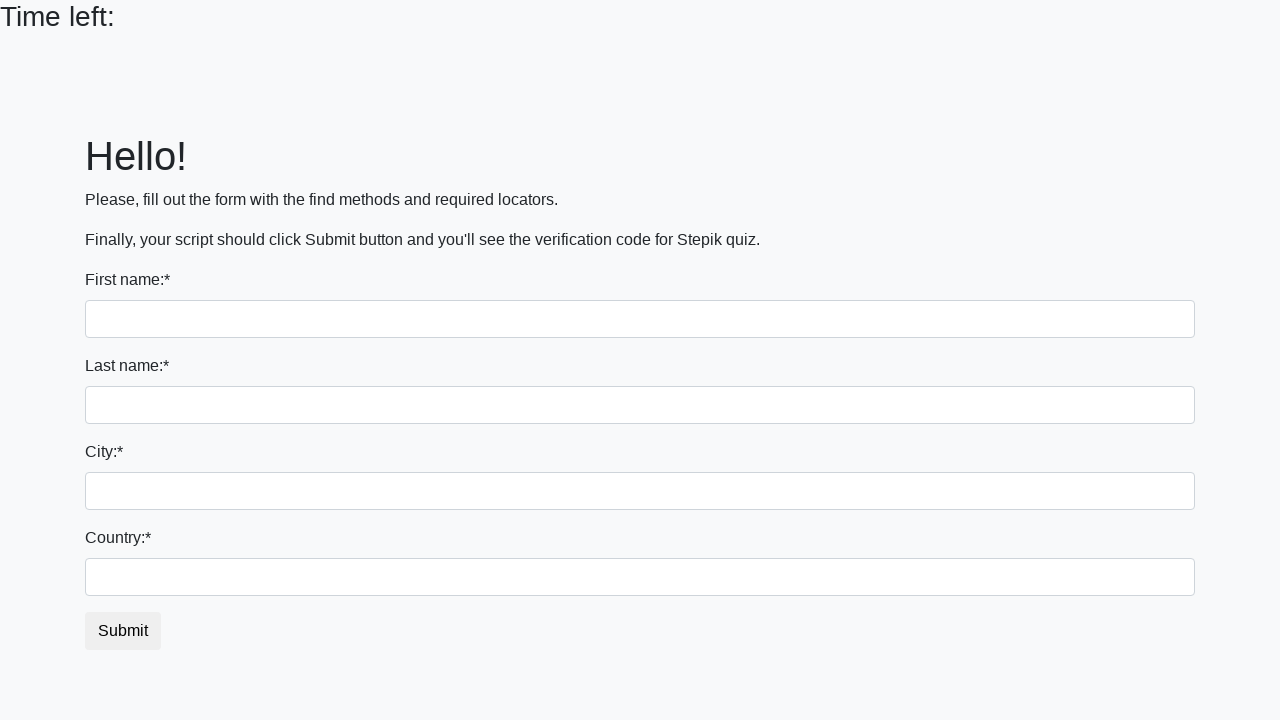

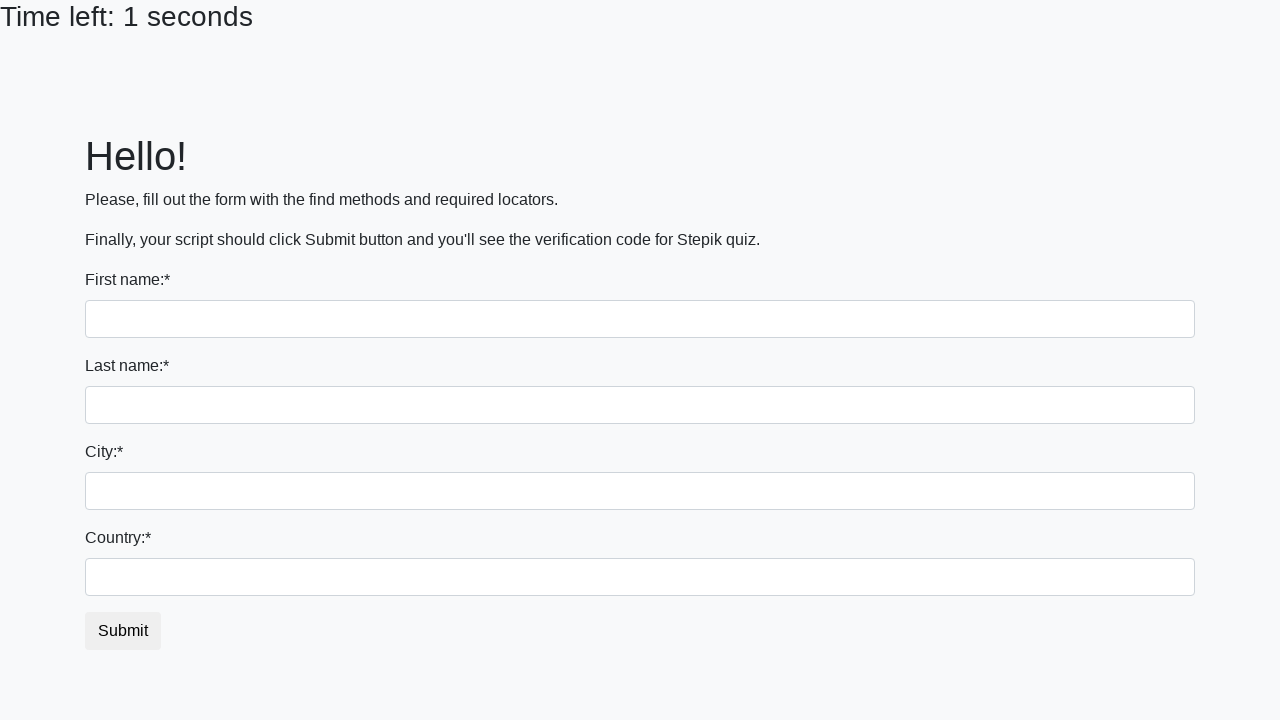